Navigates to Taiwan Futures Exchange website and clicks a button to load futures data, then waits for the data table to appear.

Starting URL: https://mis.taifex.com.tw/futures/RegularSession/EquityIndices/FuturesDomestic/

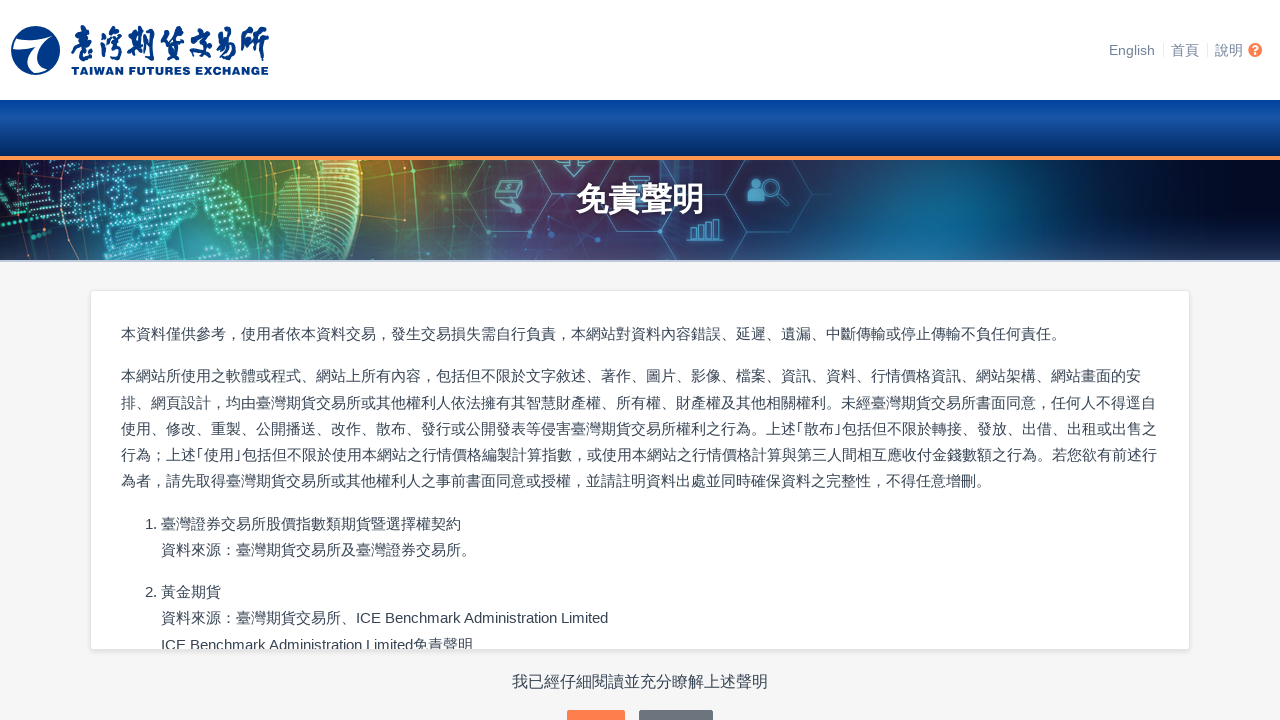

Waited 2 seconds for page to load
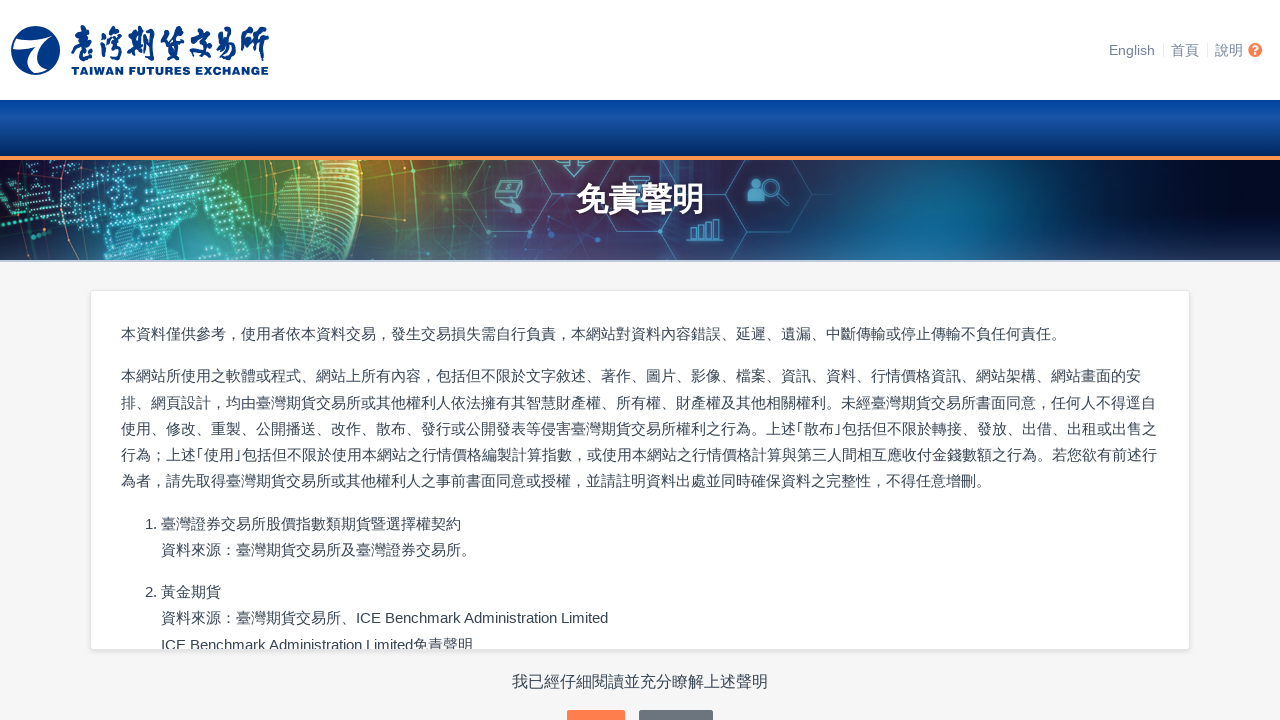

Clicked button to load futures data at (596, 701) on .btn
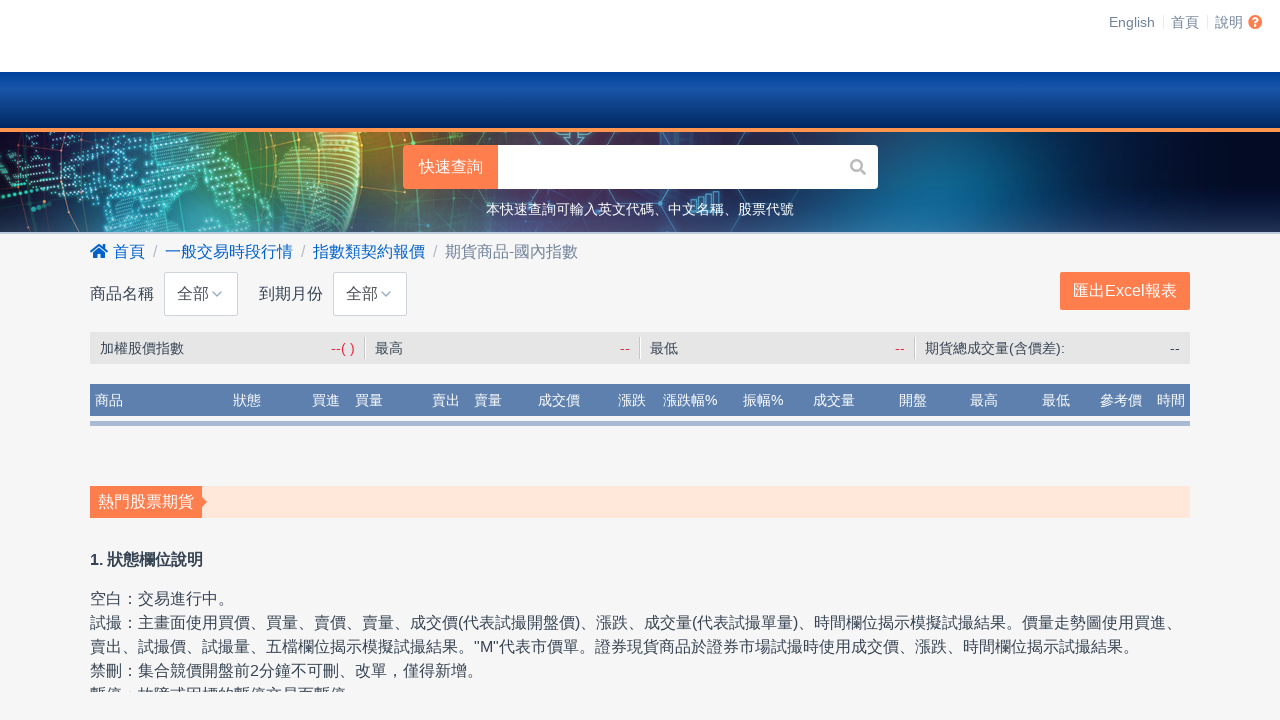

Data table loaded with rows visible
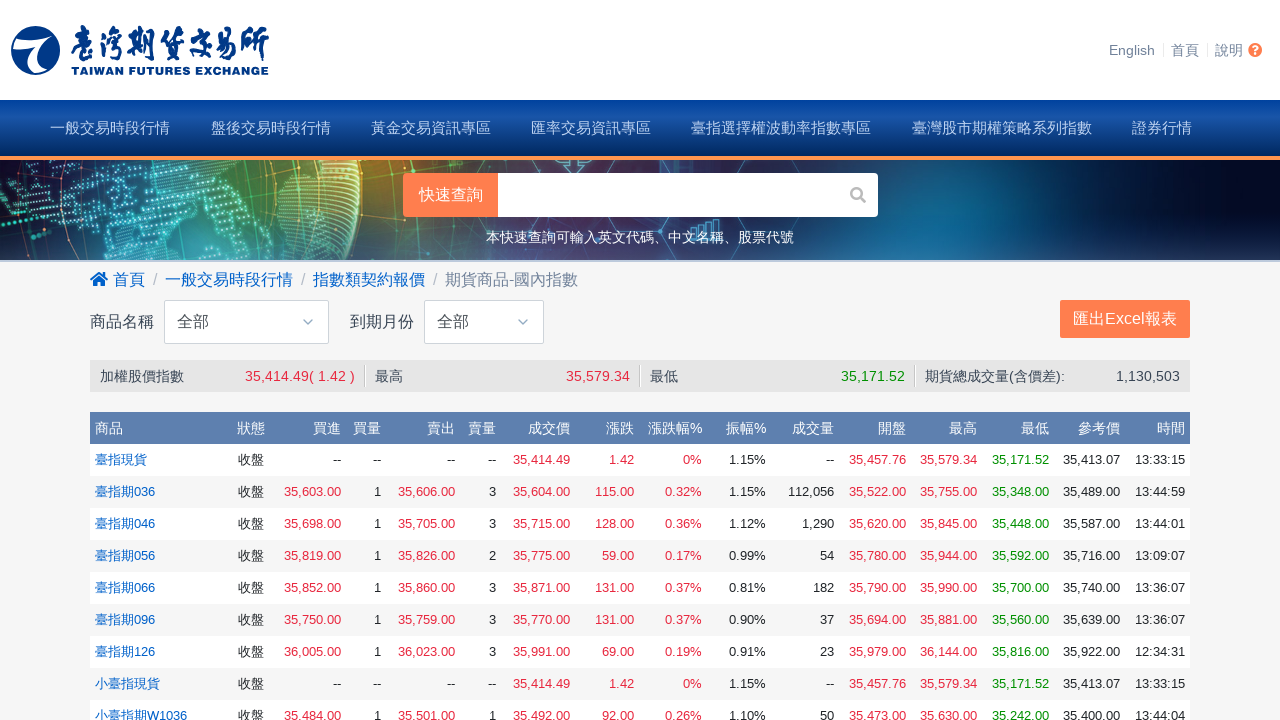

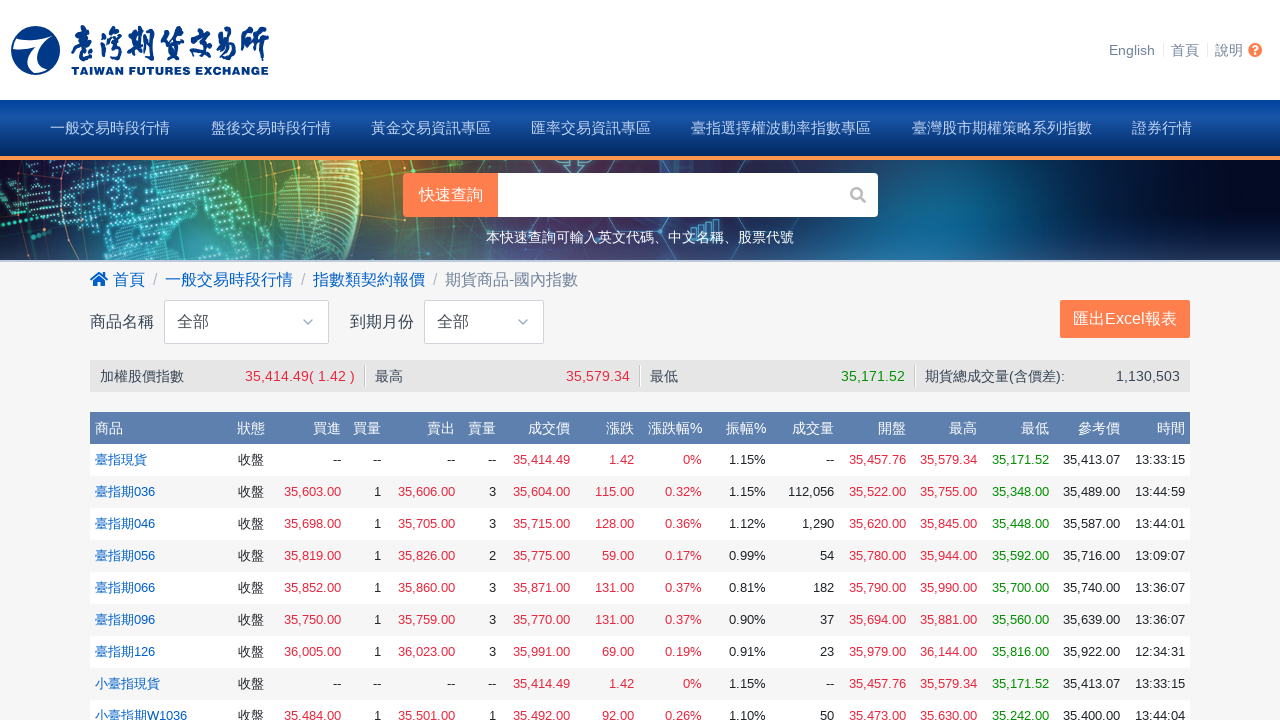